Tests pressing the SPACE key on a target input element and verifies the page displays the correct key pressed message.

Starting URL: http://the-internet.herokuapp.com/key_presses

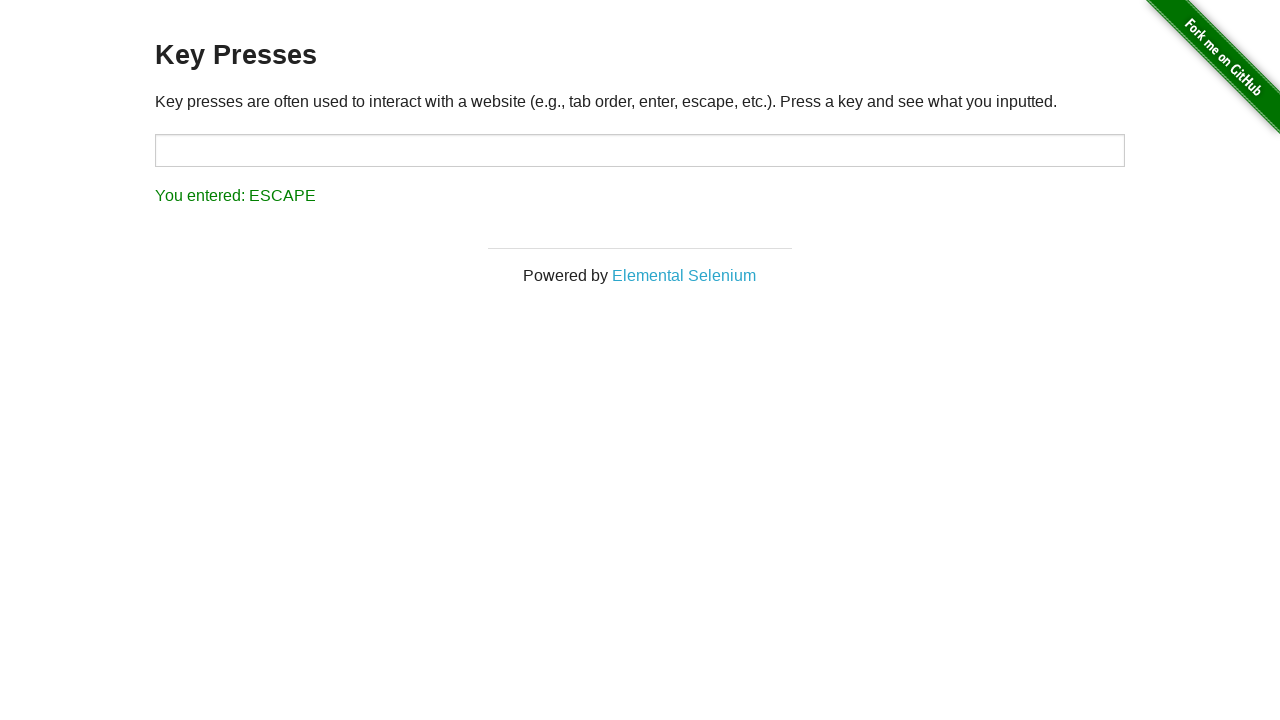

Pressed SPACE key on target input element on #target
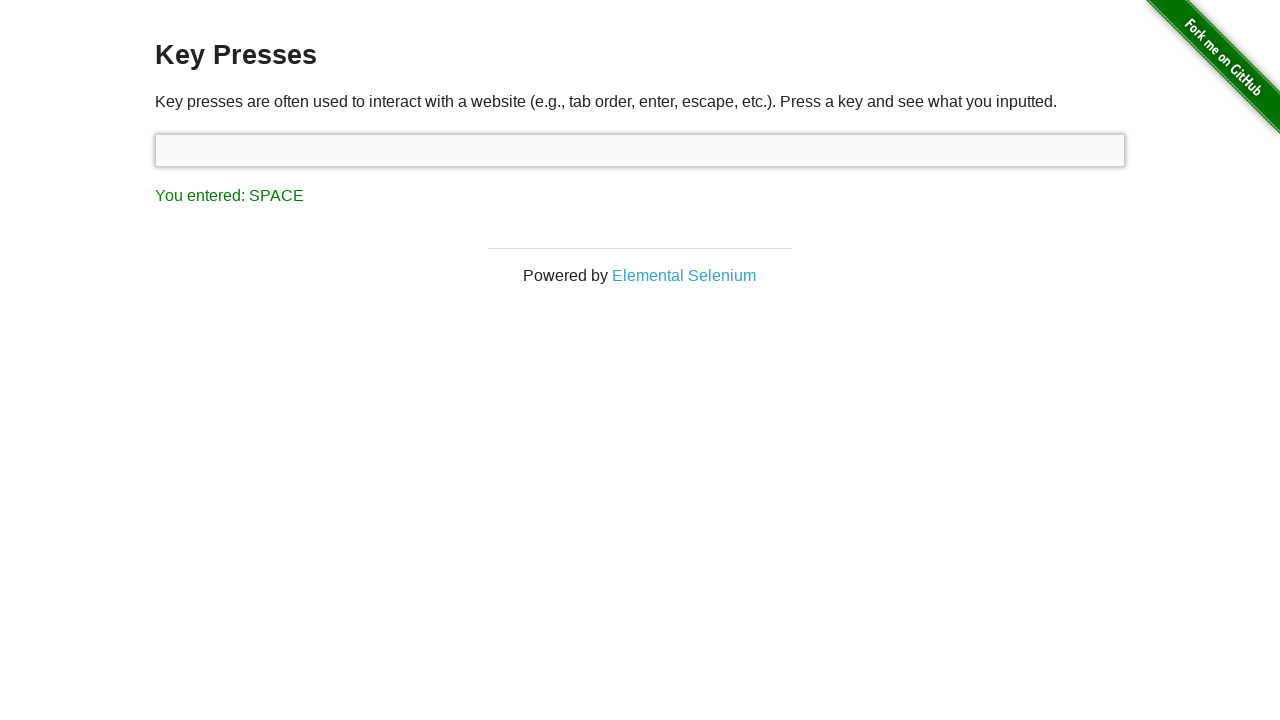

Result message element loaded
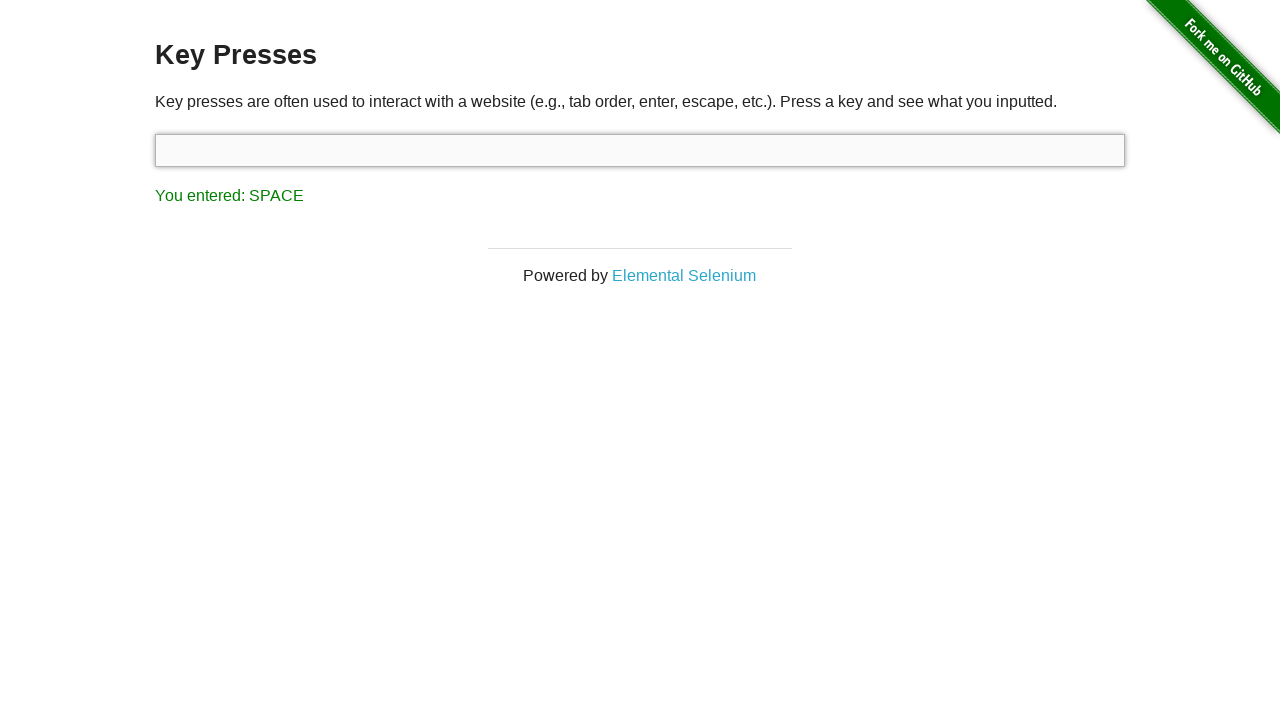

Retrieved result text content
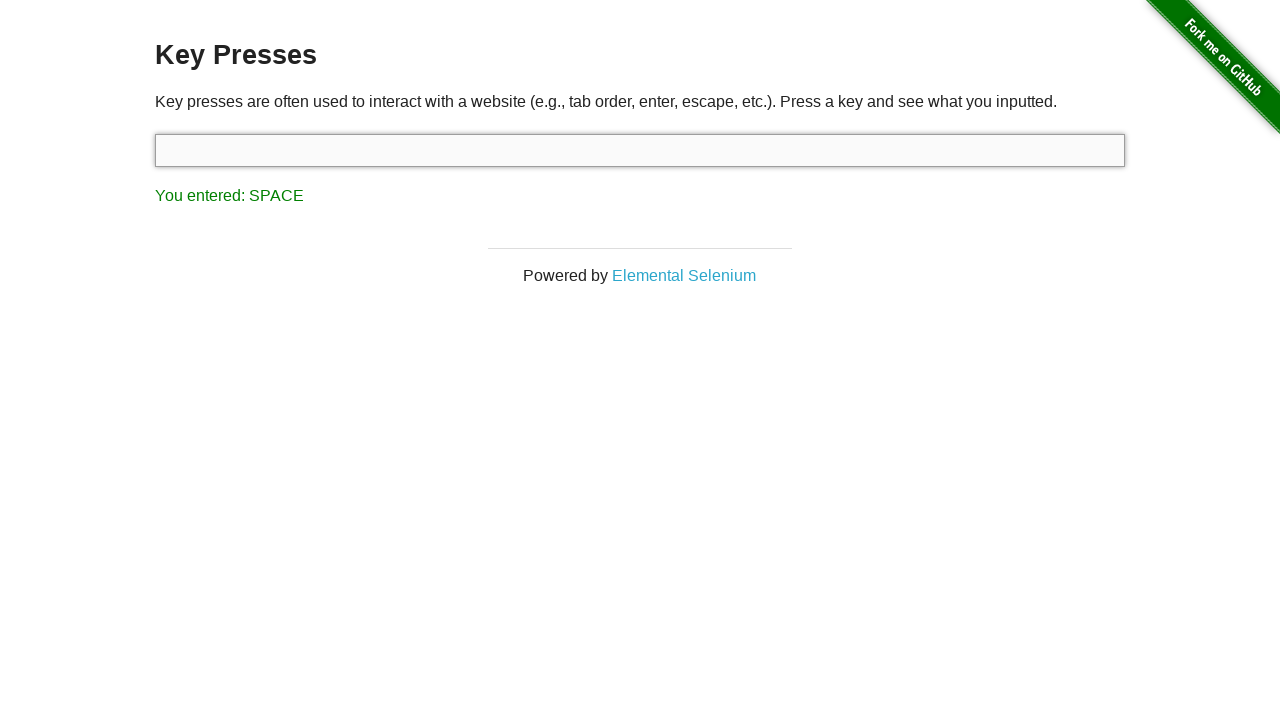

Verified page displays correct message 'You entered: SPACE'
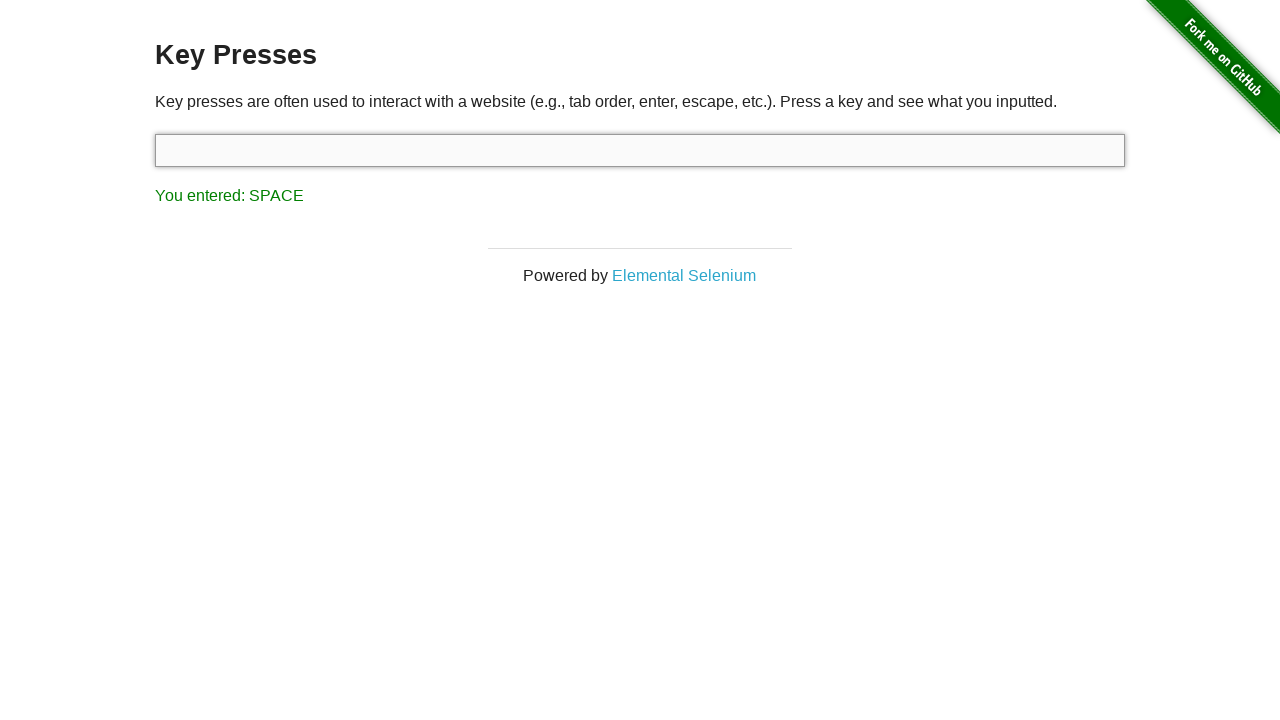

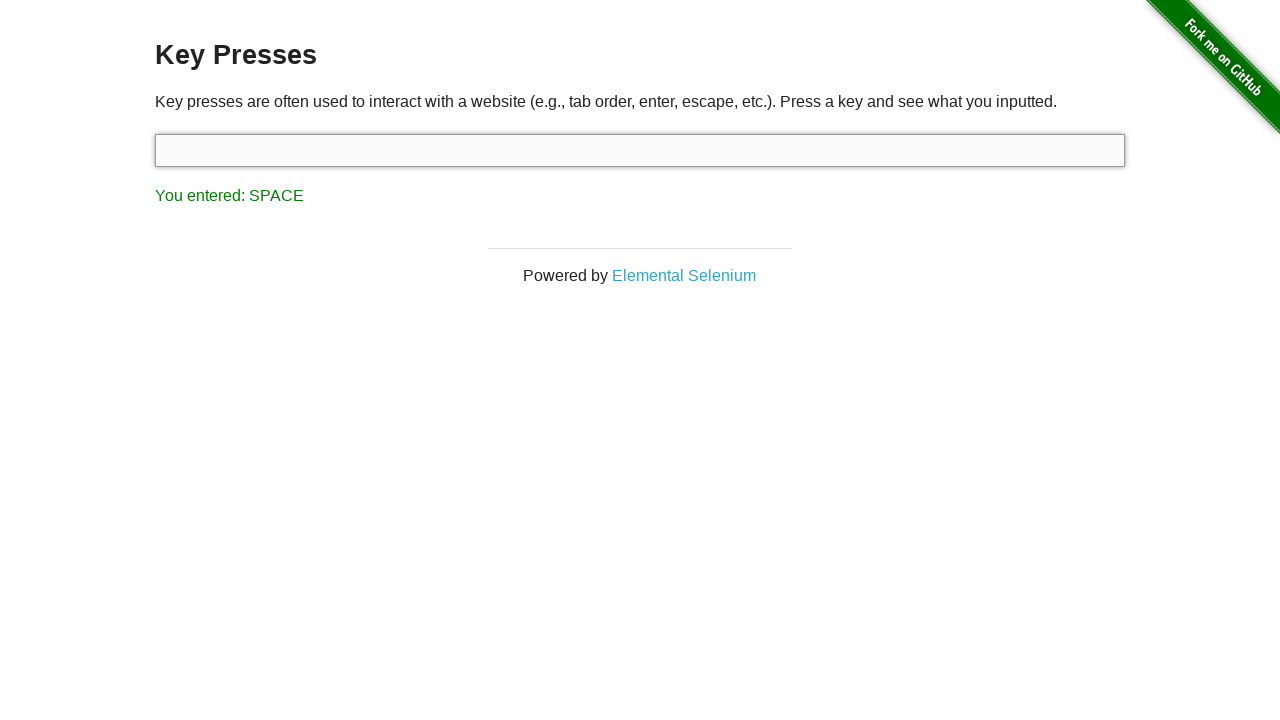